Tests a sample todo application by marking the first two items as done, adding a new todo item with text, and verifying the new item appears in the list.

Starting URL: https://lambdatest.github.io/sample-todo-app/

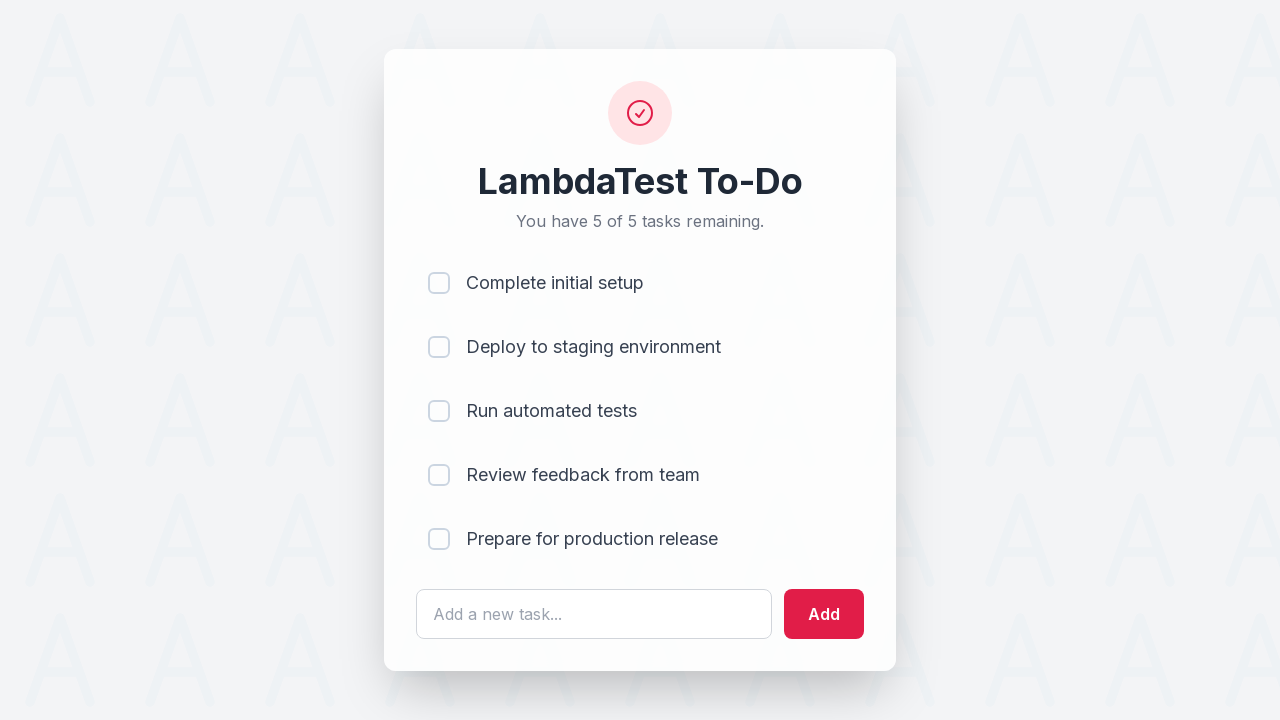

Clicked checkbox for first todo item at (439, 283) on input[name='li1']
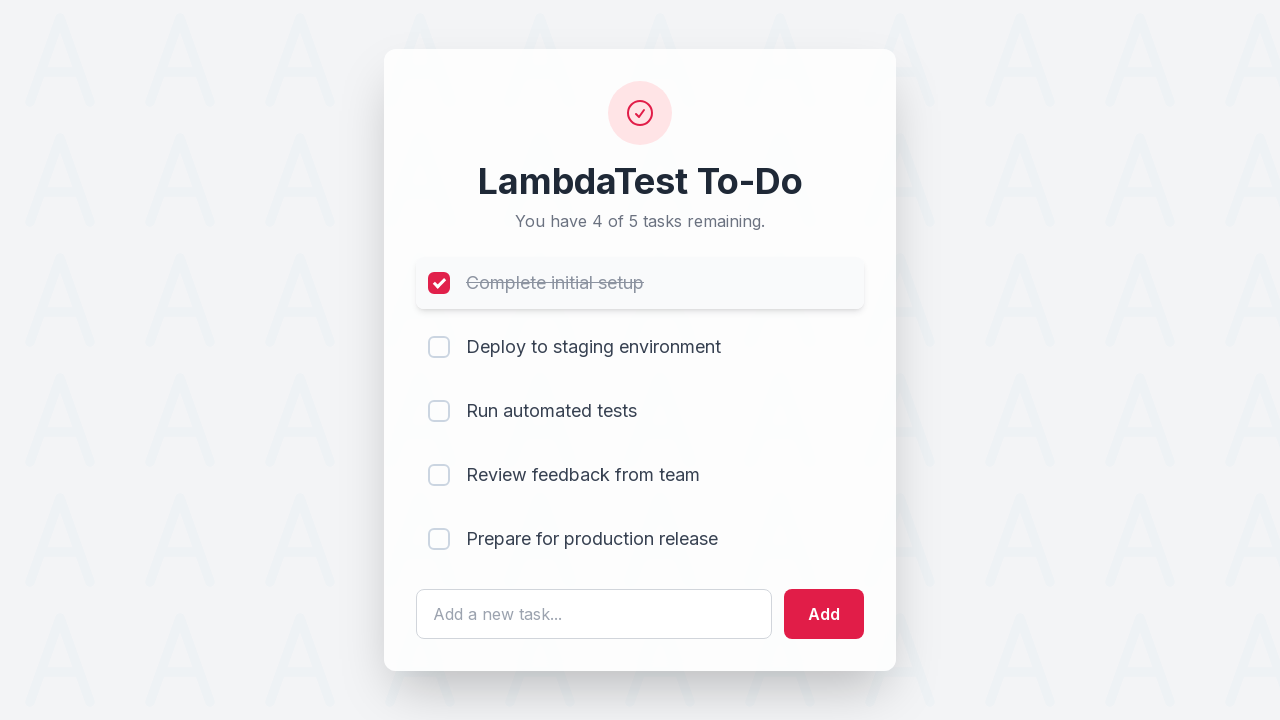

Clicked checkbox for second todo item at (439, 347) on input[name='li2']
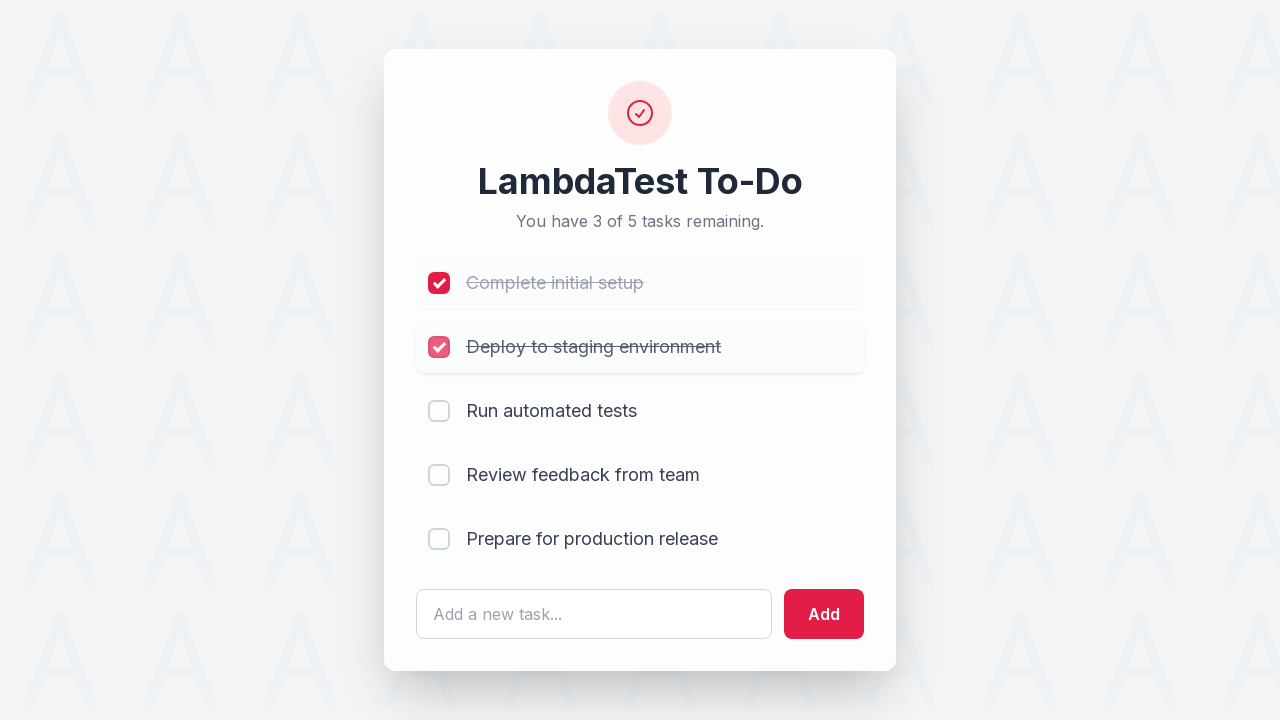

Filled todo input field with new item text: 'Yey, Let's add it to list' on #sampletodotext
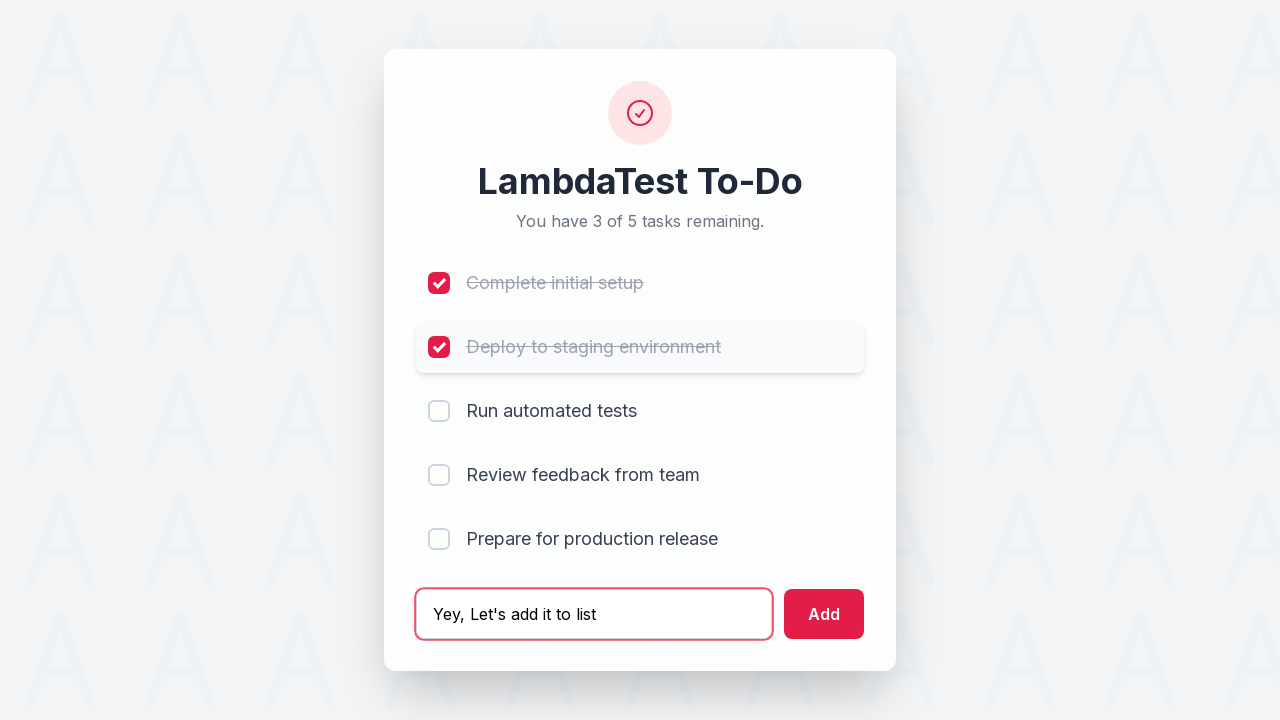

Clicked add button to create new todo item at (824, 614) on #addbutton
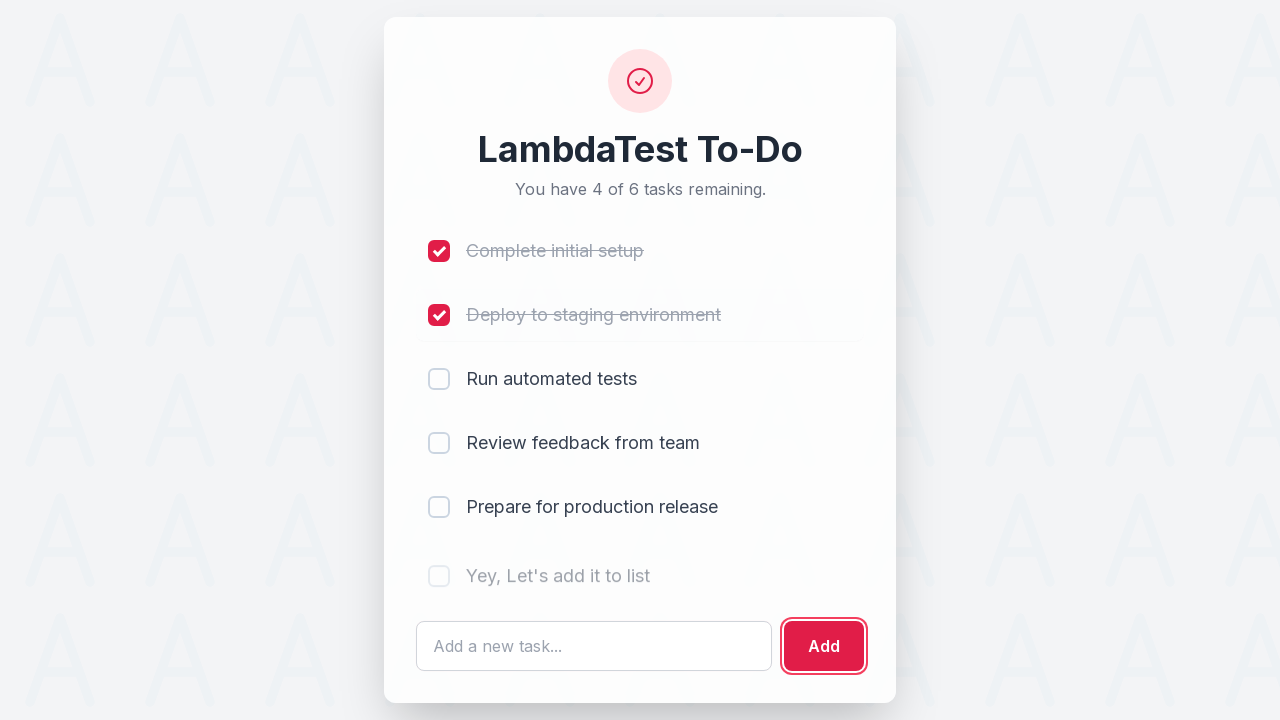

Verified new todo item appeared at sixth position in list
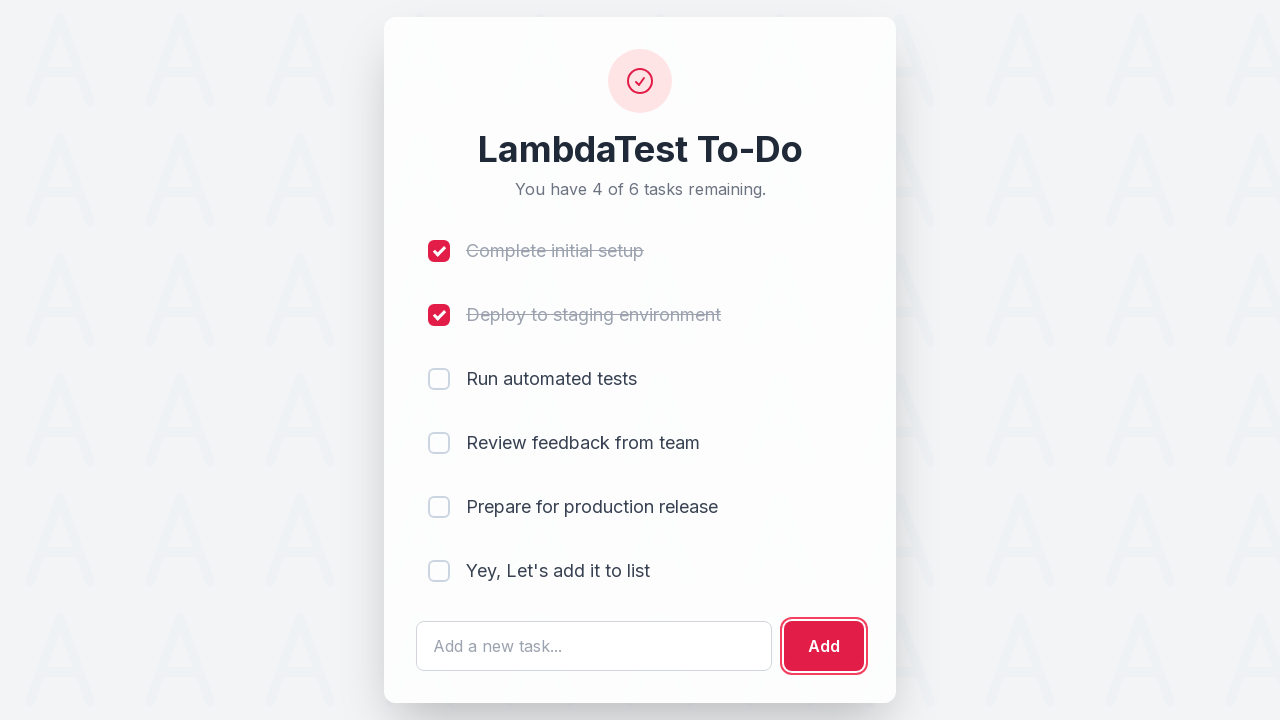

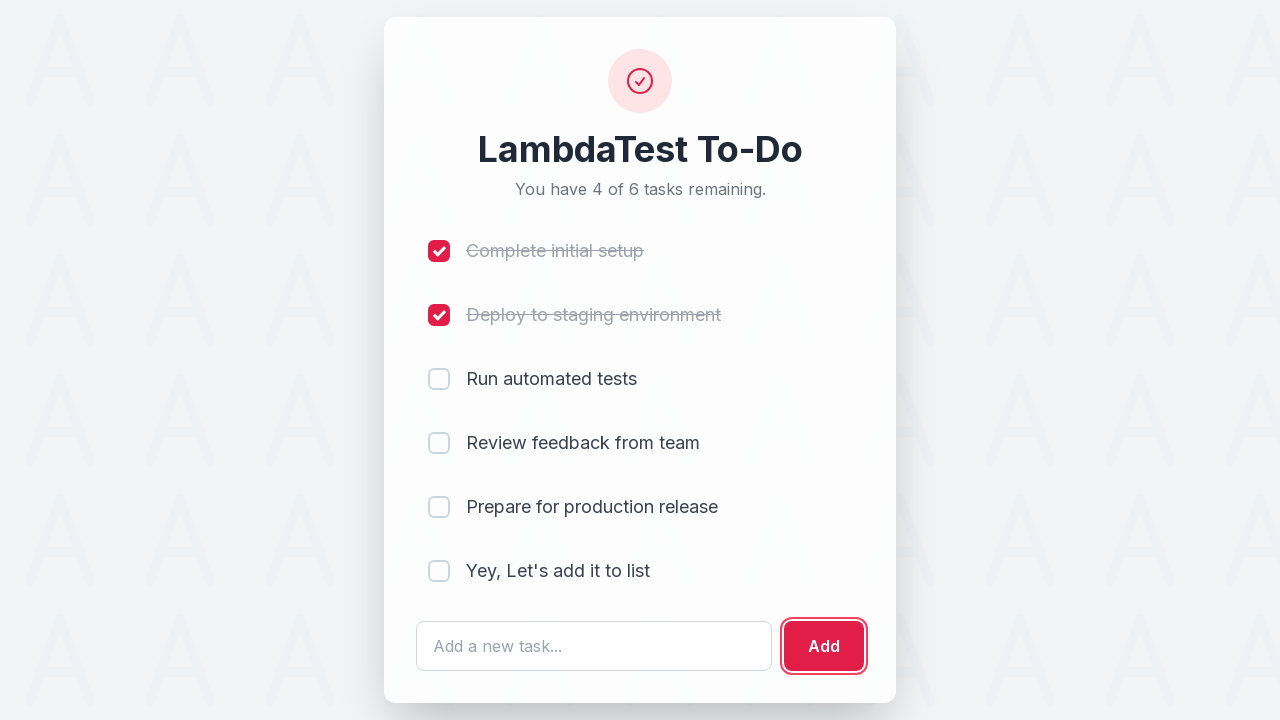